Tests dropdown and checkbox interactions on a flight booking practice site by selecting the Senior Citizen Discount checkbox and incrementing the adult passenger count to 5 using the passenger dropdown.

Starting URL: https://rahulshettyacademy.com/dropdownsPractise/

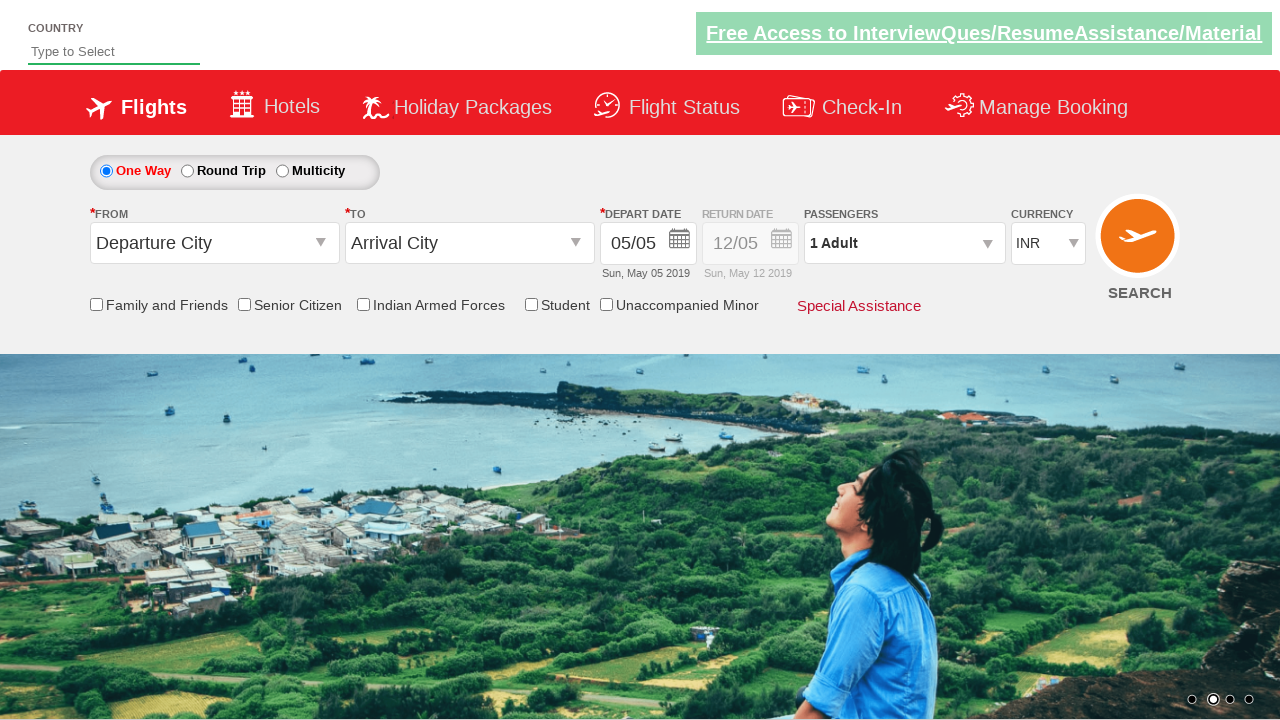

Clicked Senior Citizen Discount checkbox to select it at (244, 304) on input[id*='SeniorCitizenDiscount']
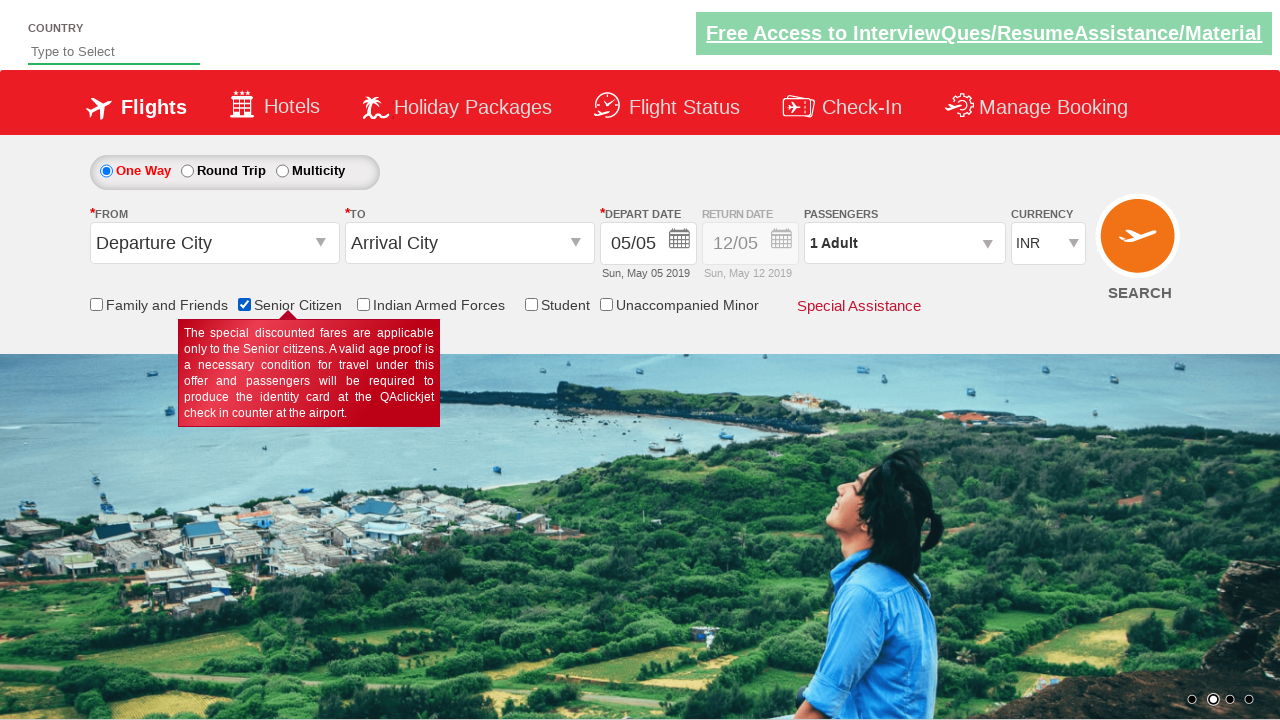

Opened passenger selection dropdown at (904, 243) on #divpaxinfo
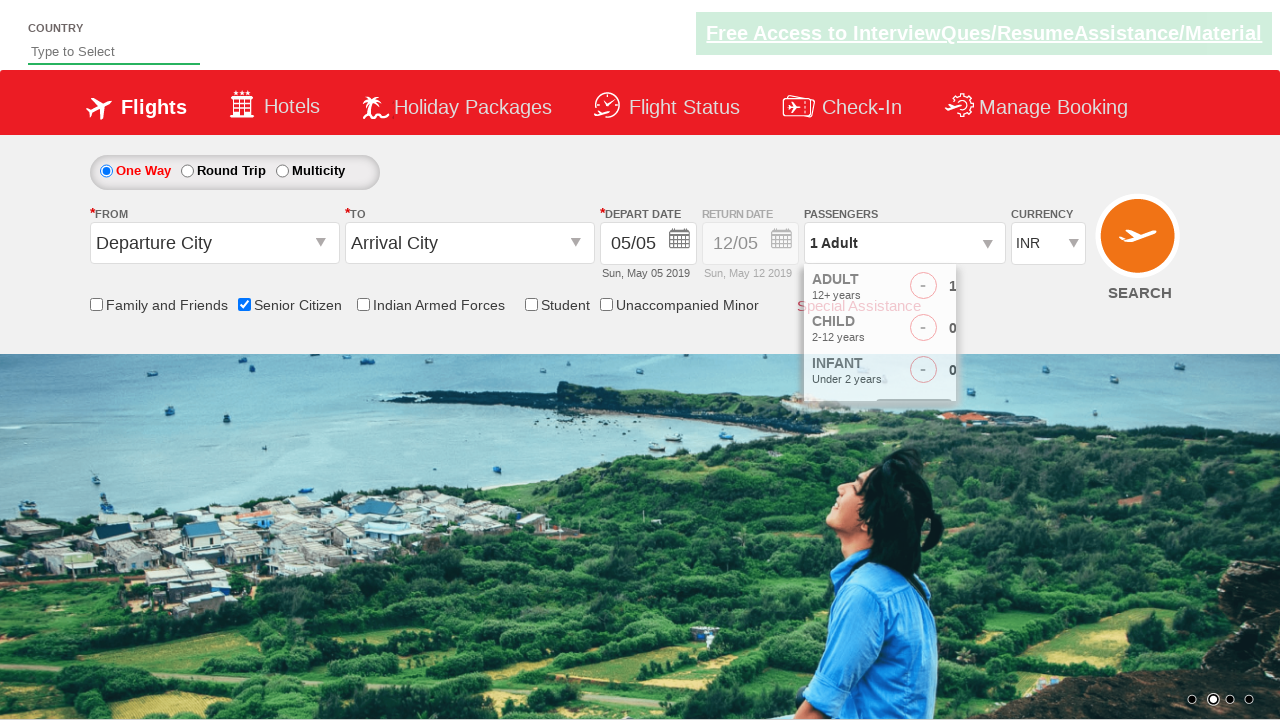

Passenger dropdown fully loaded and increment button visible
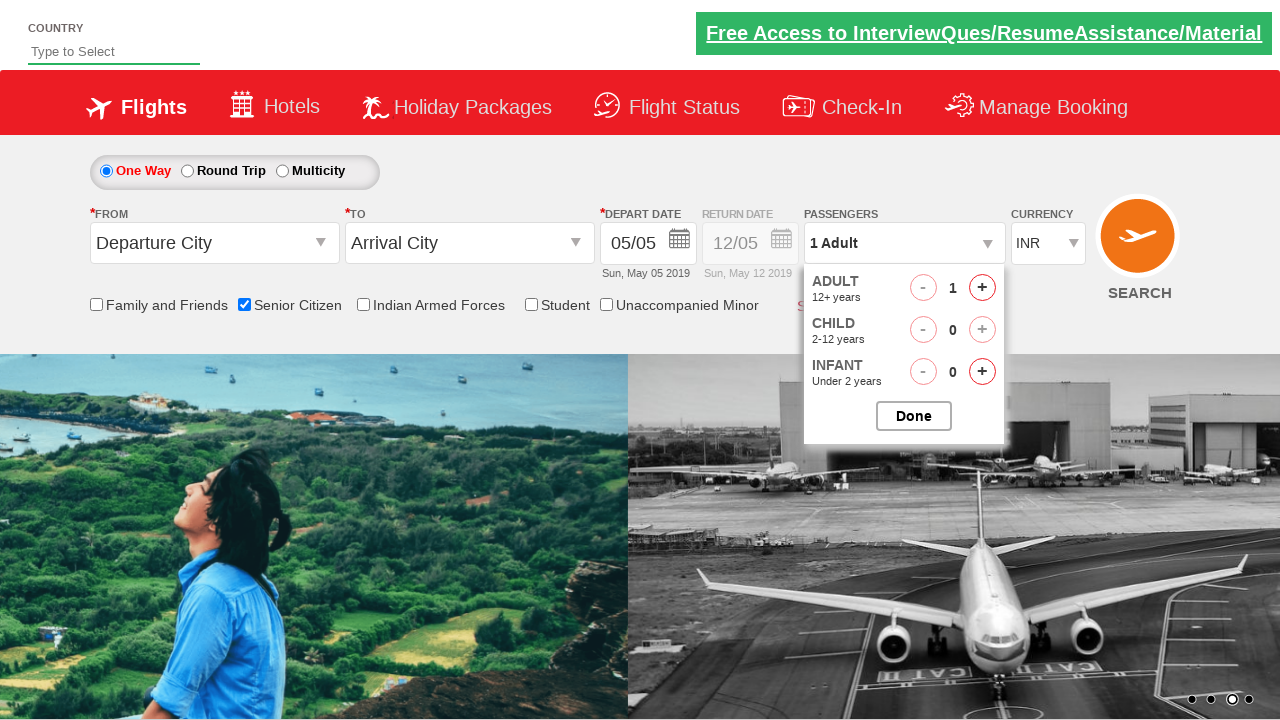

Incremented adult passenger count (click 1 of 4) at (982, 288) on #hrefIncAdt
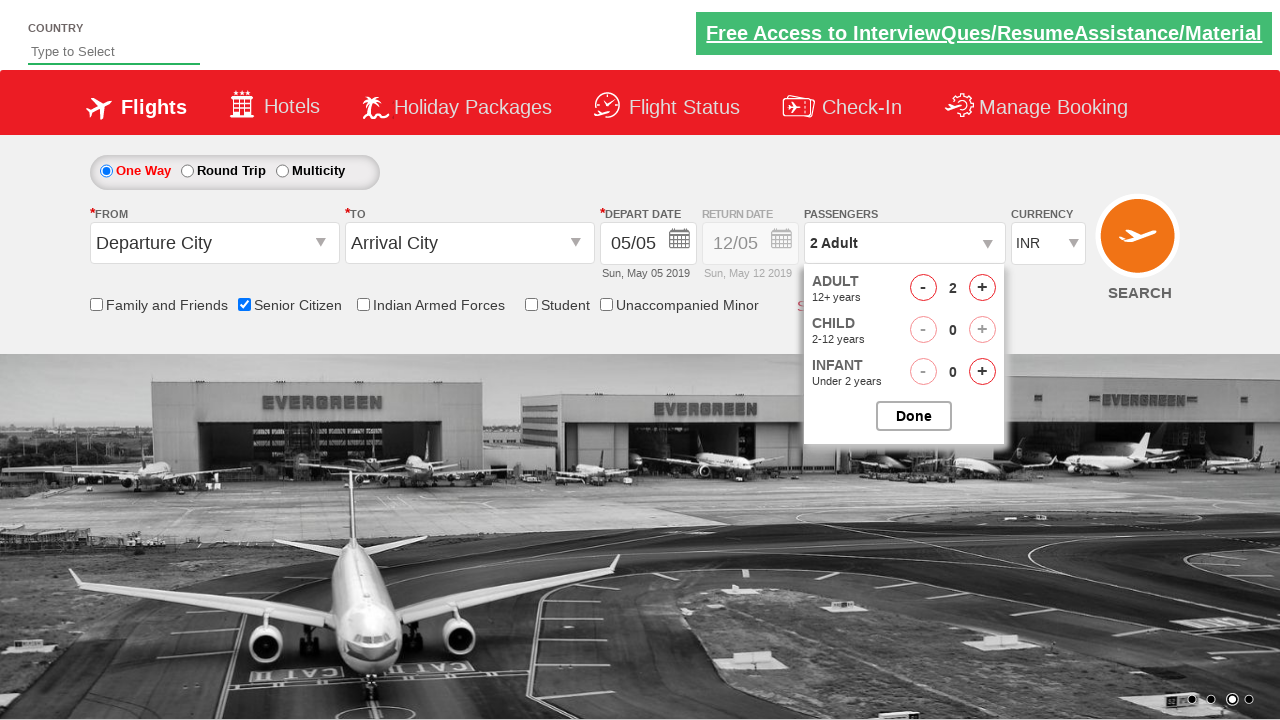

Incremented adult passenger count (click 2 of 4) at (982, 288) on #hrefIncAdt
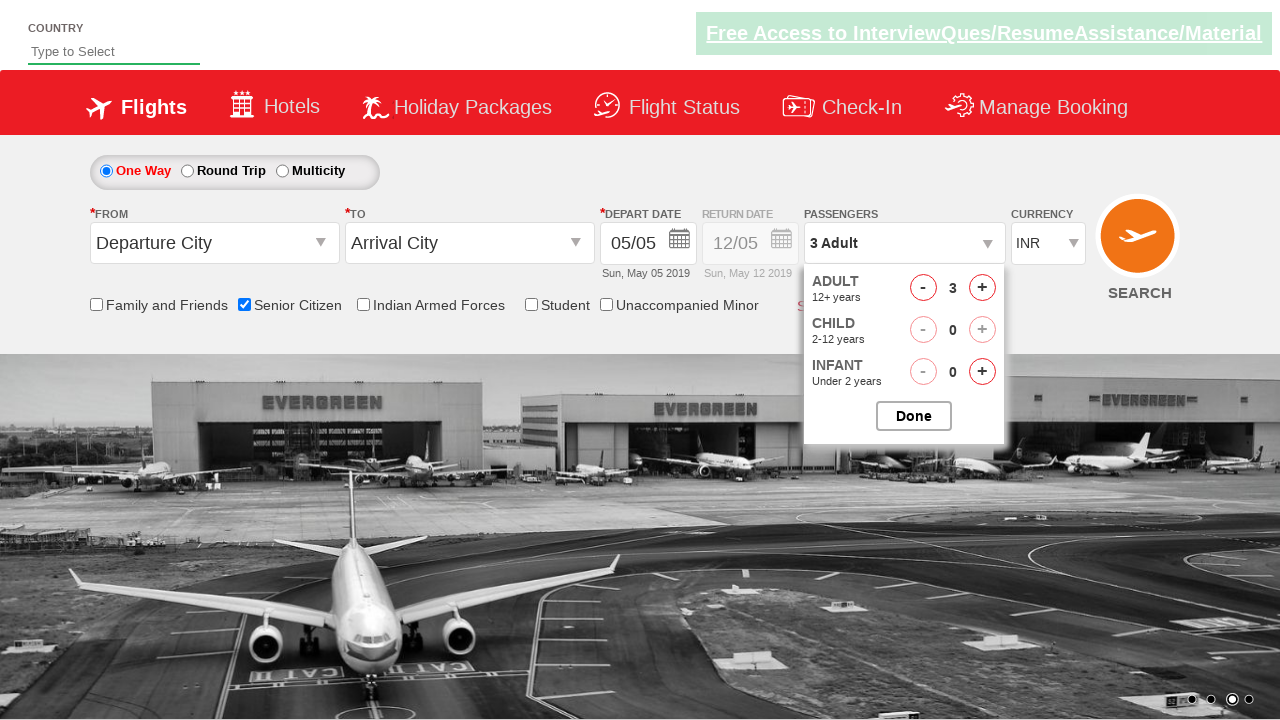

Incremented adult passenger count (click 3 of 4) at (982, 288) on #hrefIncAdt
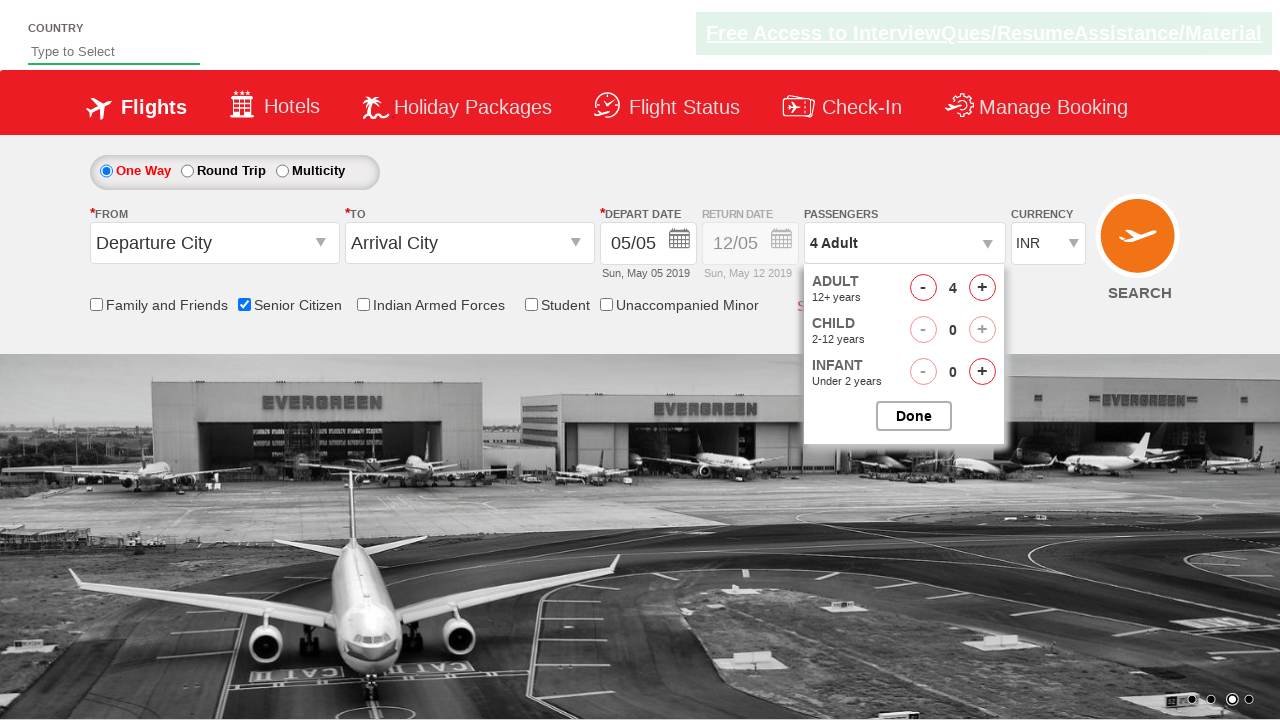

Incremented adult passenger count (click 4 of 4) at (982, 288) on #hrefIncAdt
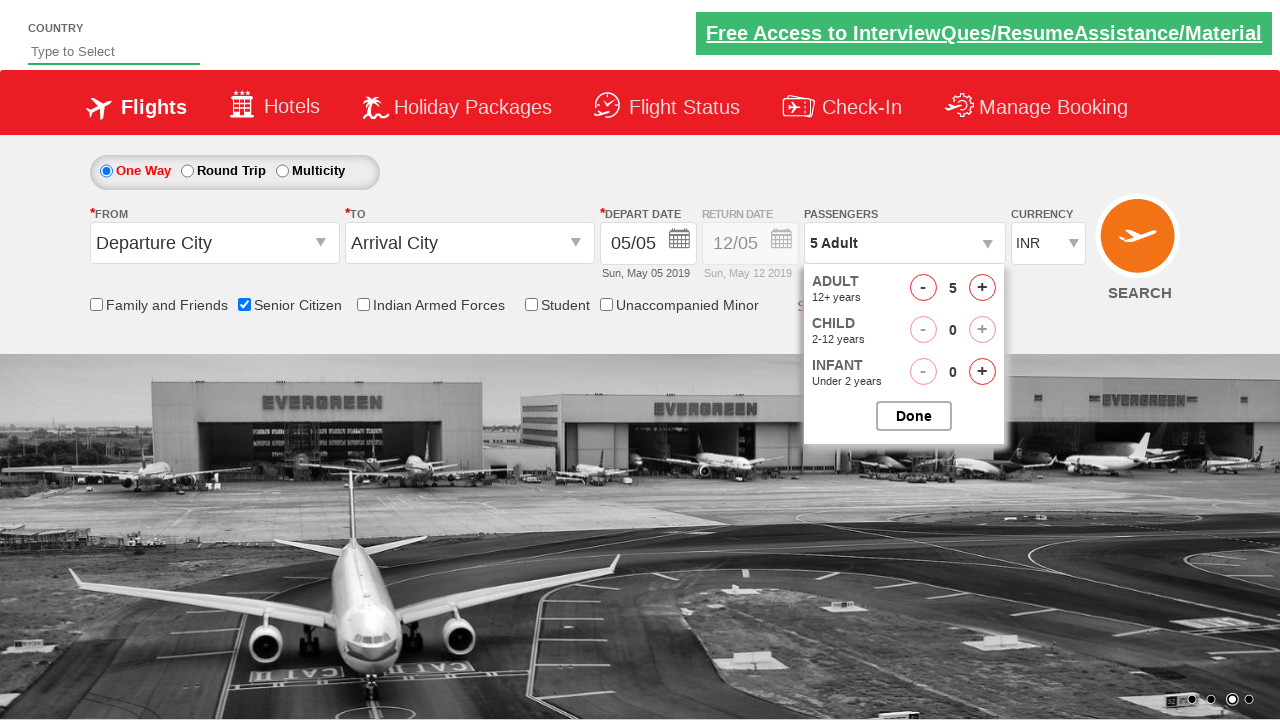

Closed passenger selection dropdown at (914, 416) on #btnclosepaxoption
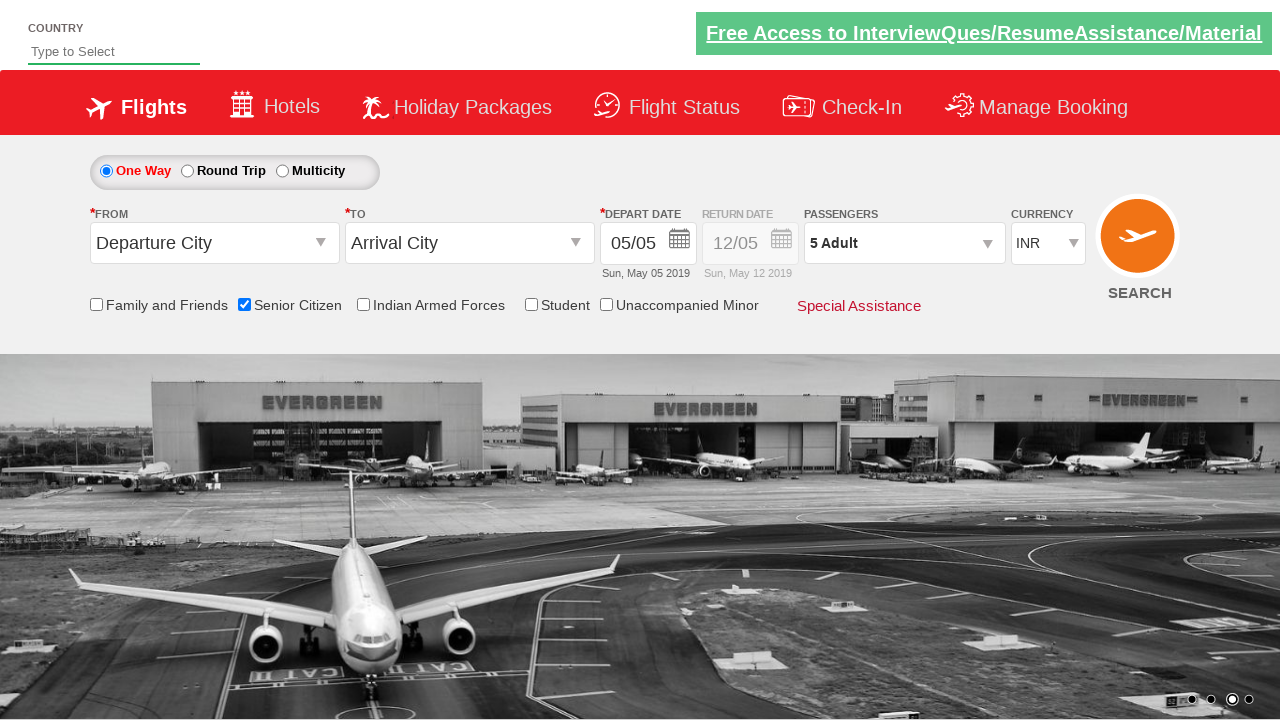

Verified updated passenger count is displayed
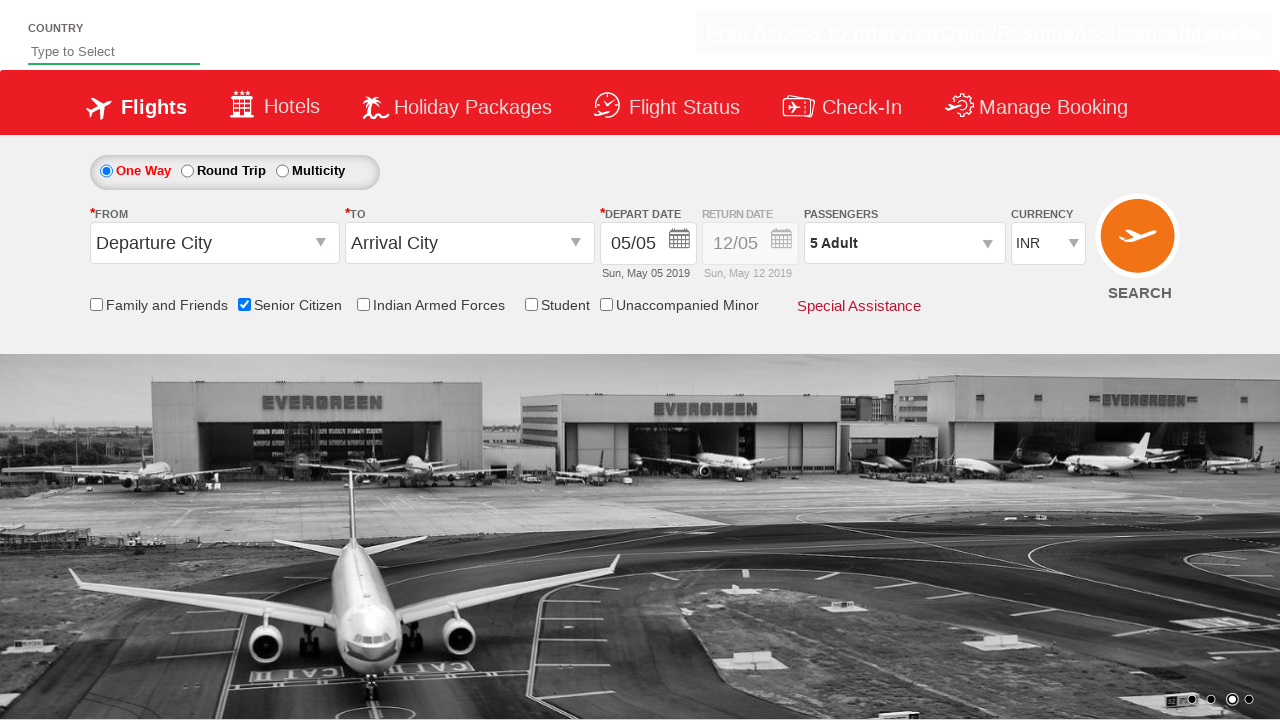

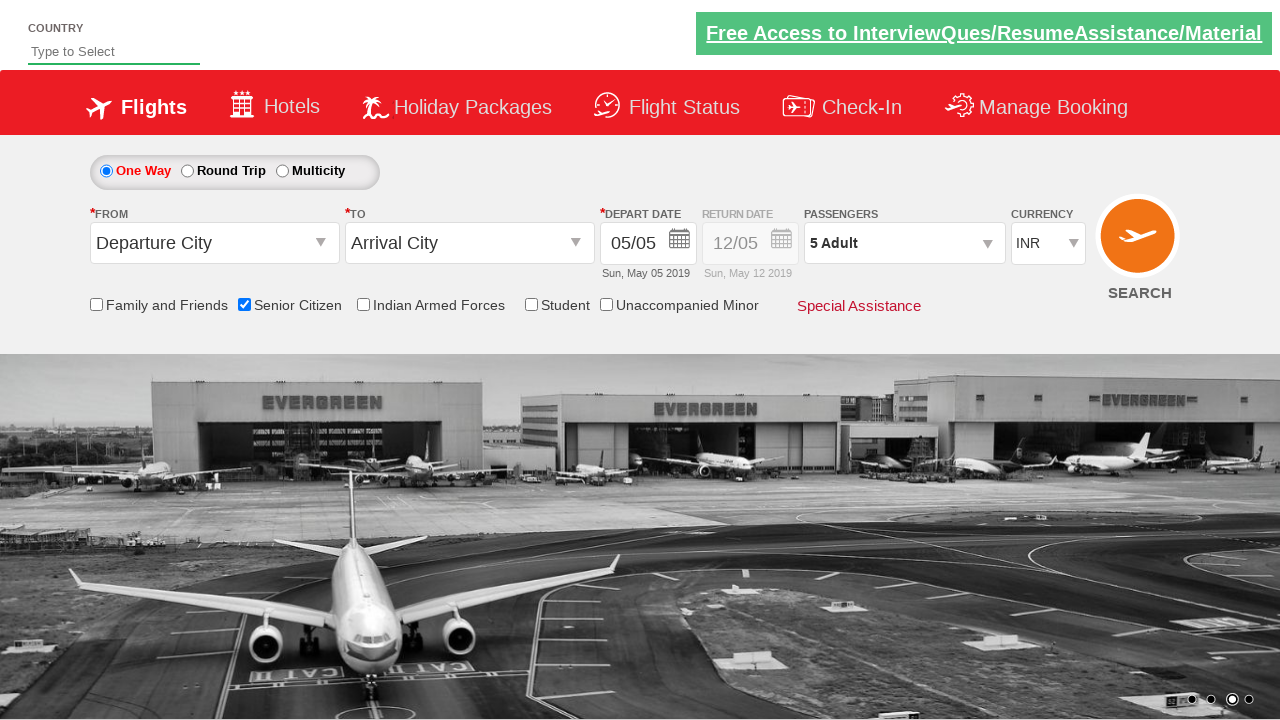